Verifies the page title matches the expected title

Starting URL: https://www.santamonicafly.com/Home.aspx

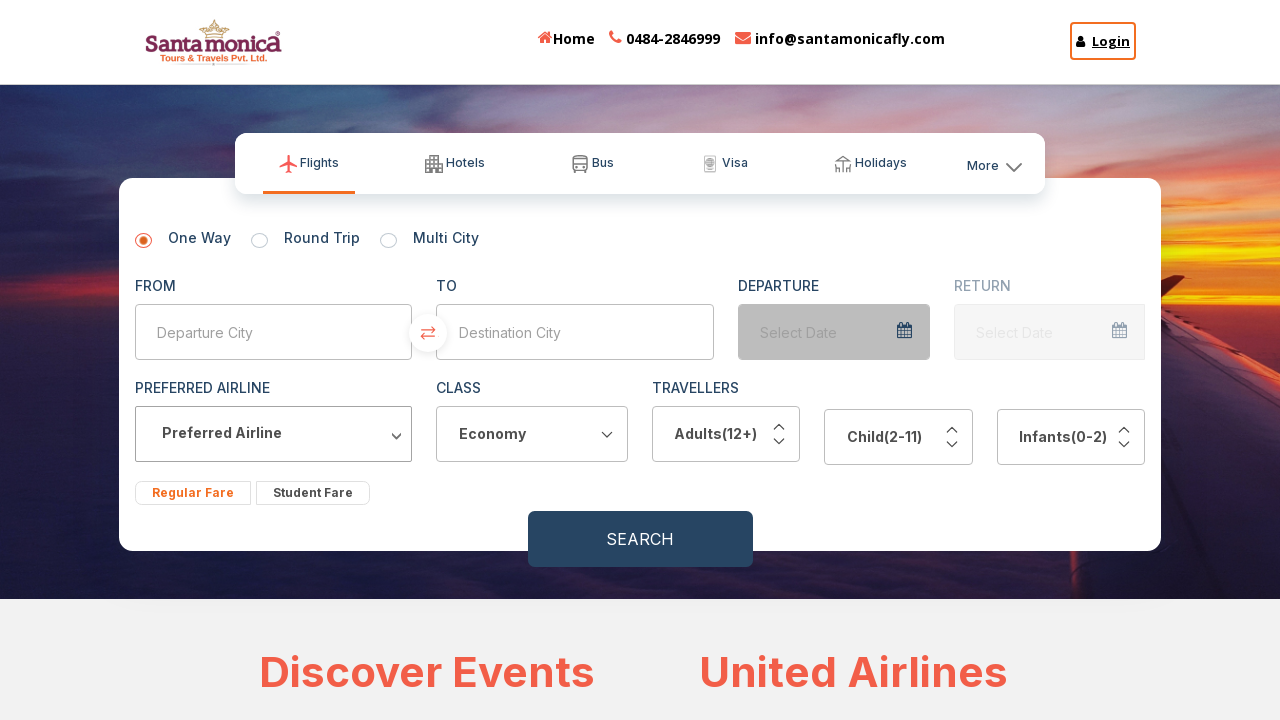

Navigated to Santa Monica Fly home page
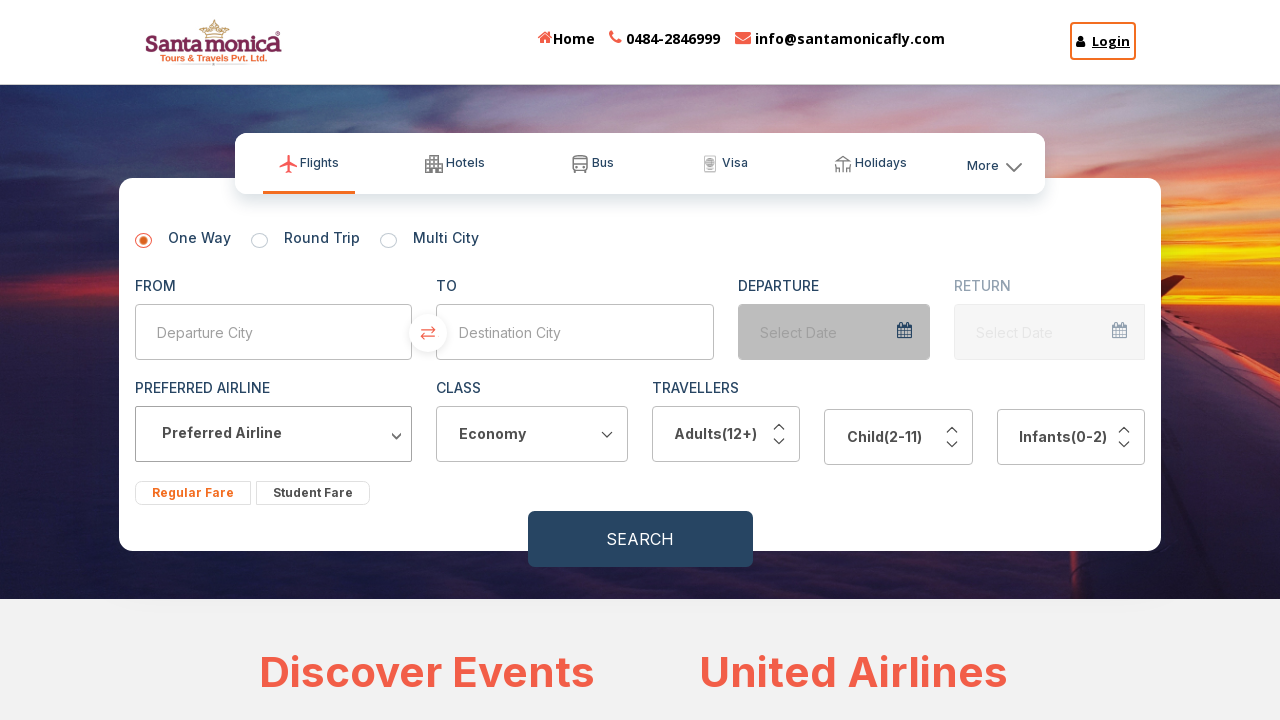

Retrieved page title
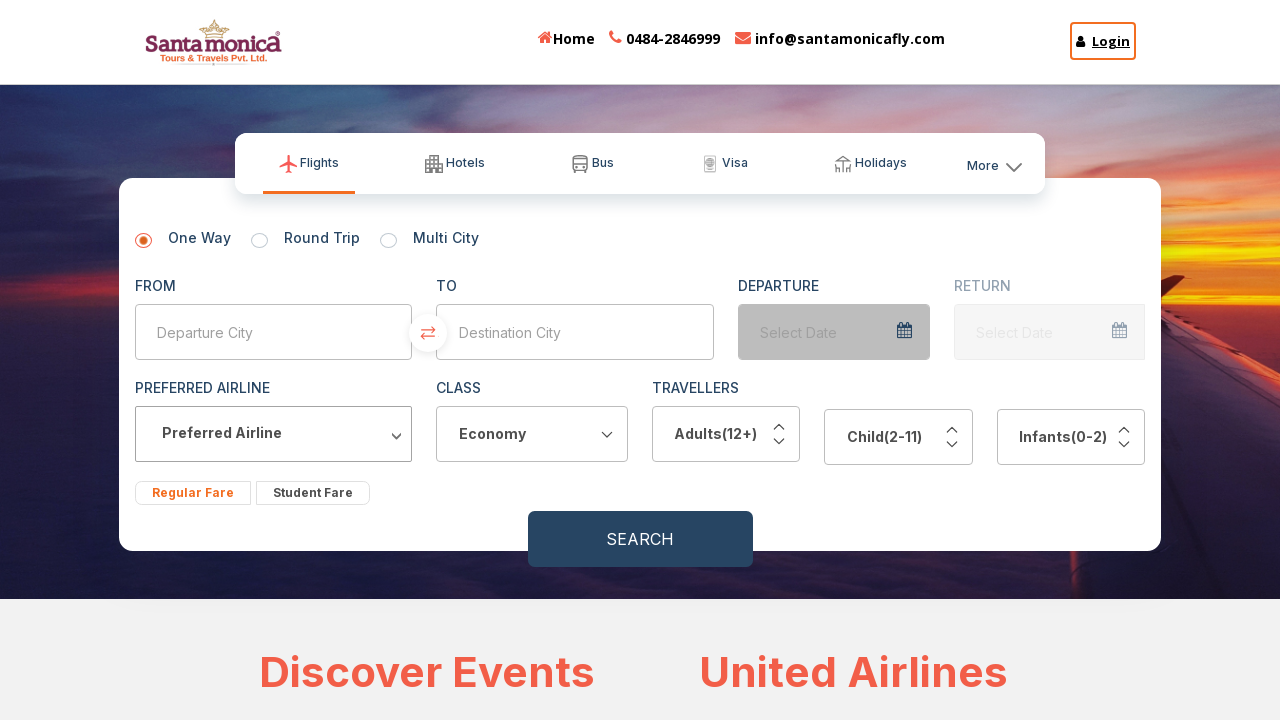

Set expected title to 'Santamonica Tours & Travels Pvt Ltd.'
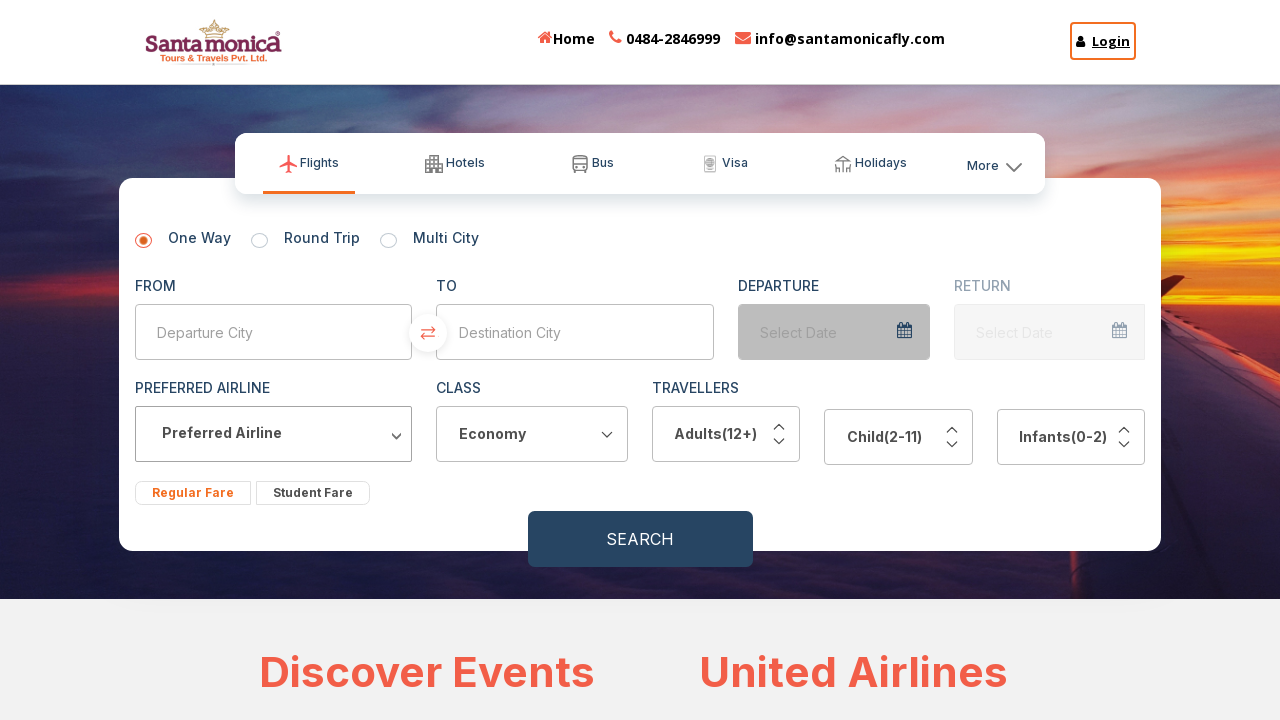

Verified page title matches expected title (case-insensitive)
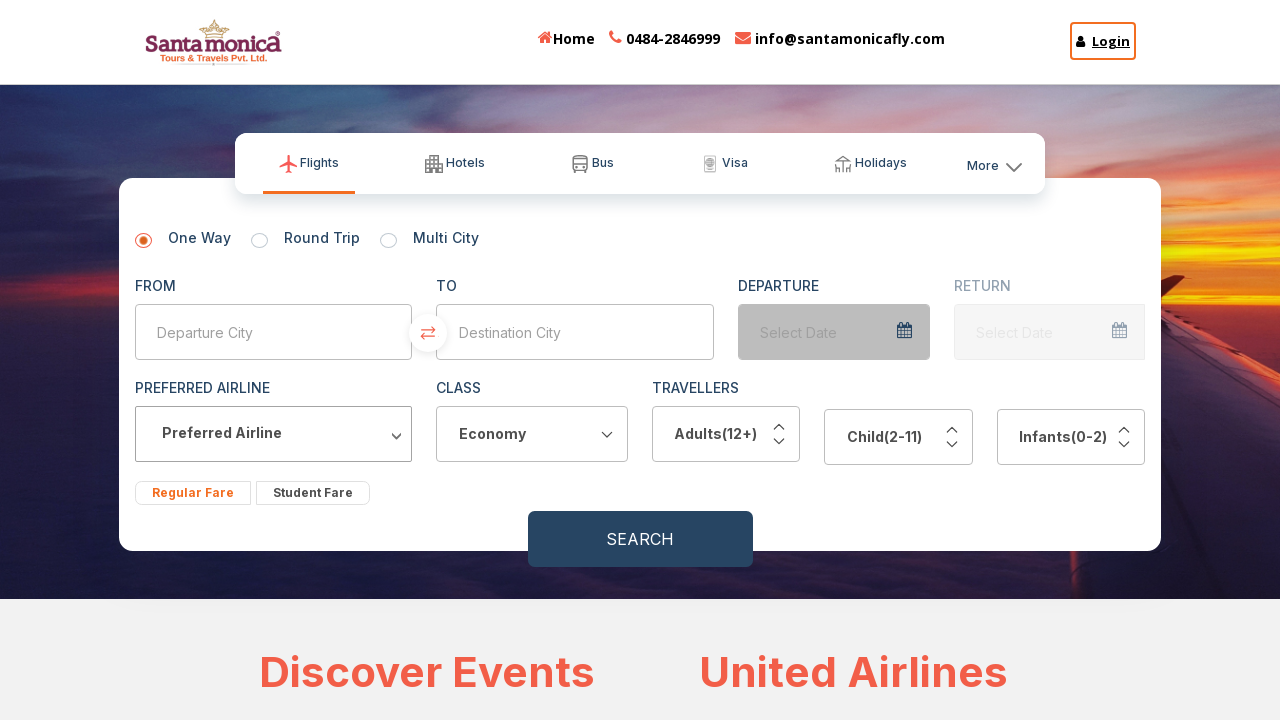

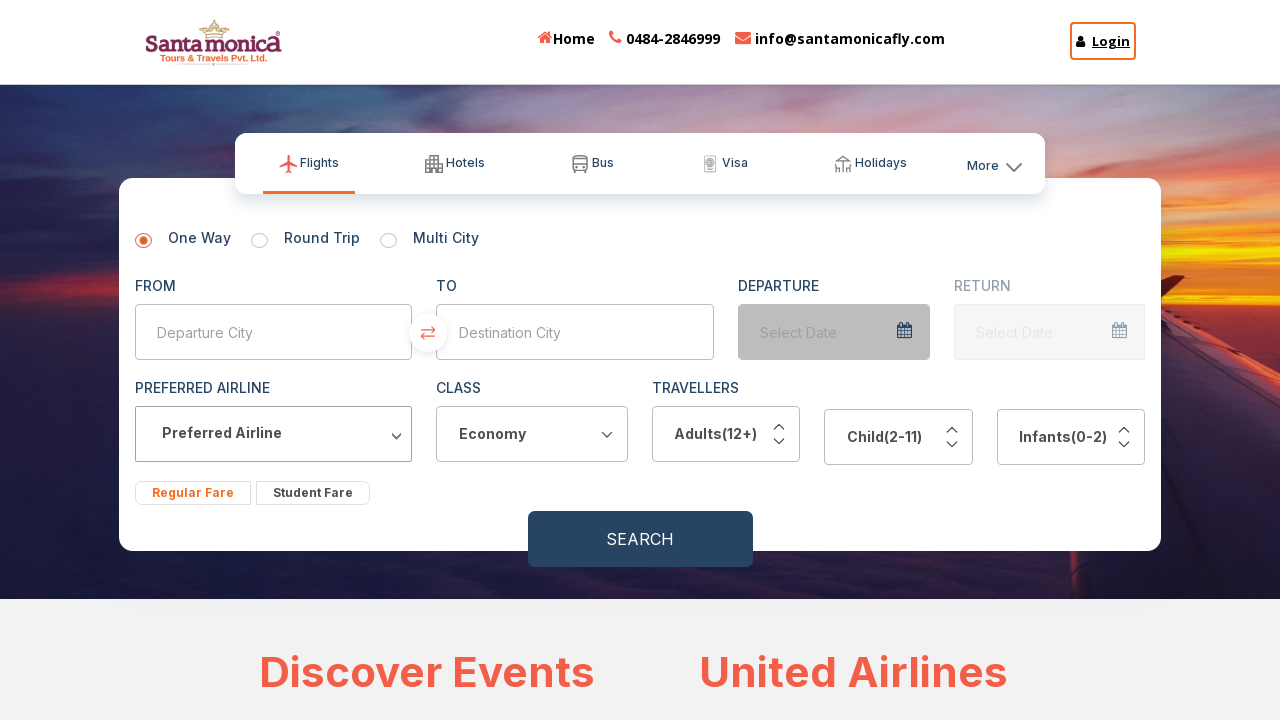